Tests JavaScript confirm dialog handling by clicking a button that triggers a JS confirm and then dismissing it

Starting URL: https://the-internet.herokuapp.com/javascript_alerts

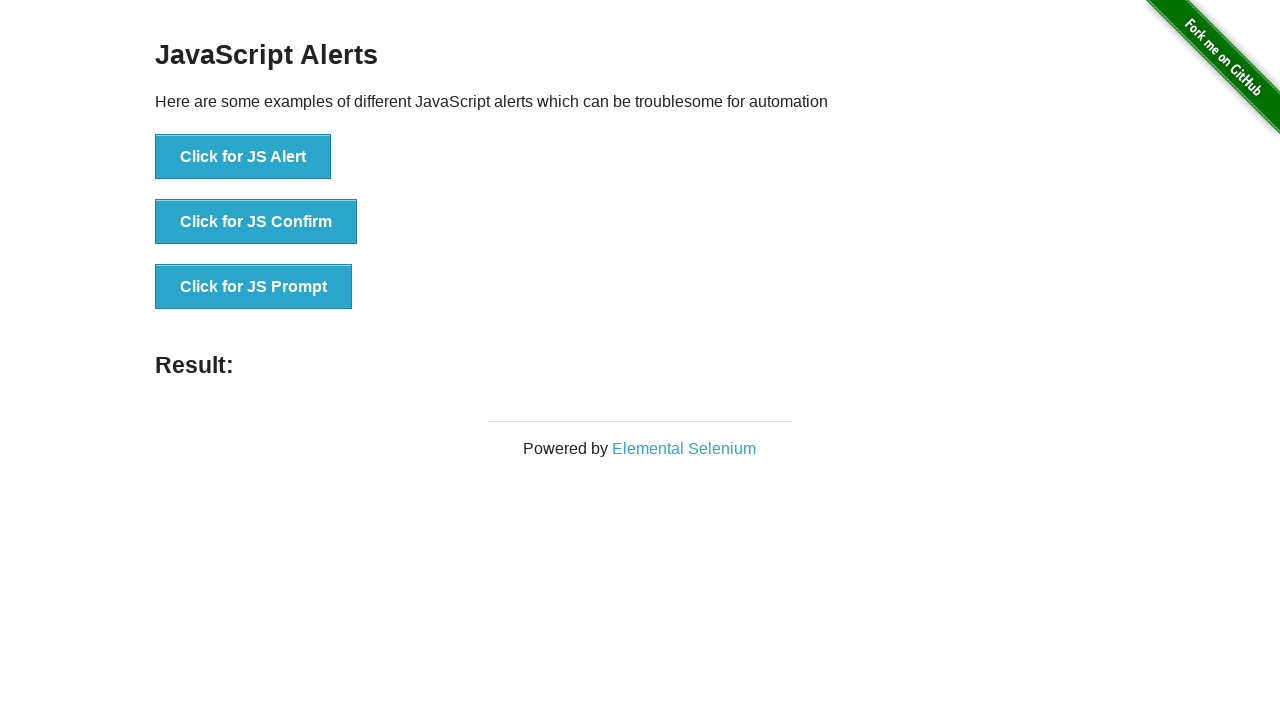

Dismissed JS confirm dialog
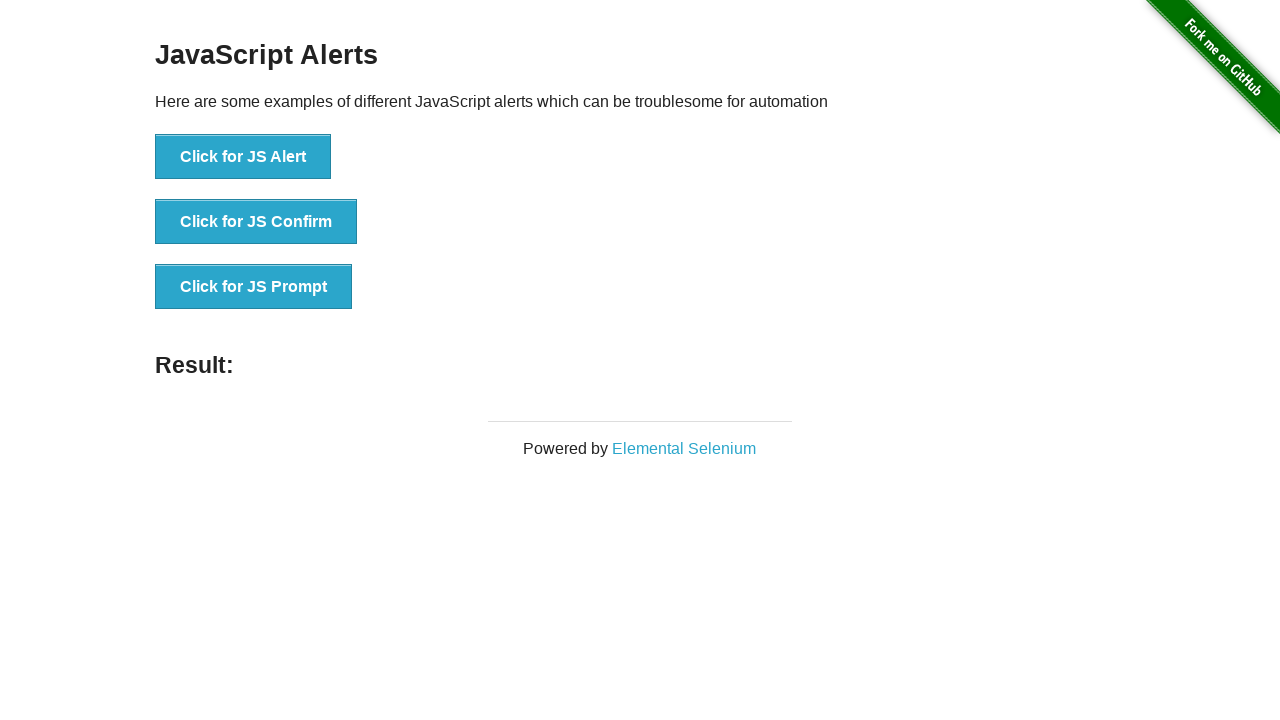

Clicked button to trigger JS confirm dialog at (256, 222) on xpath=//button[text()='Click for JS Confirm']
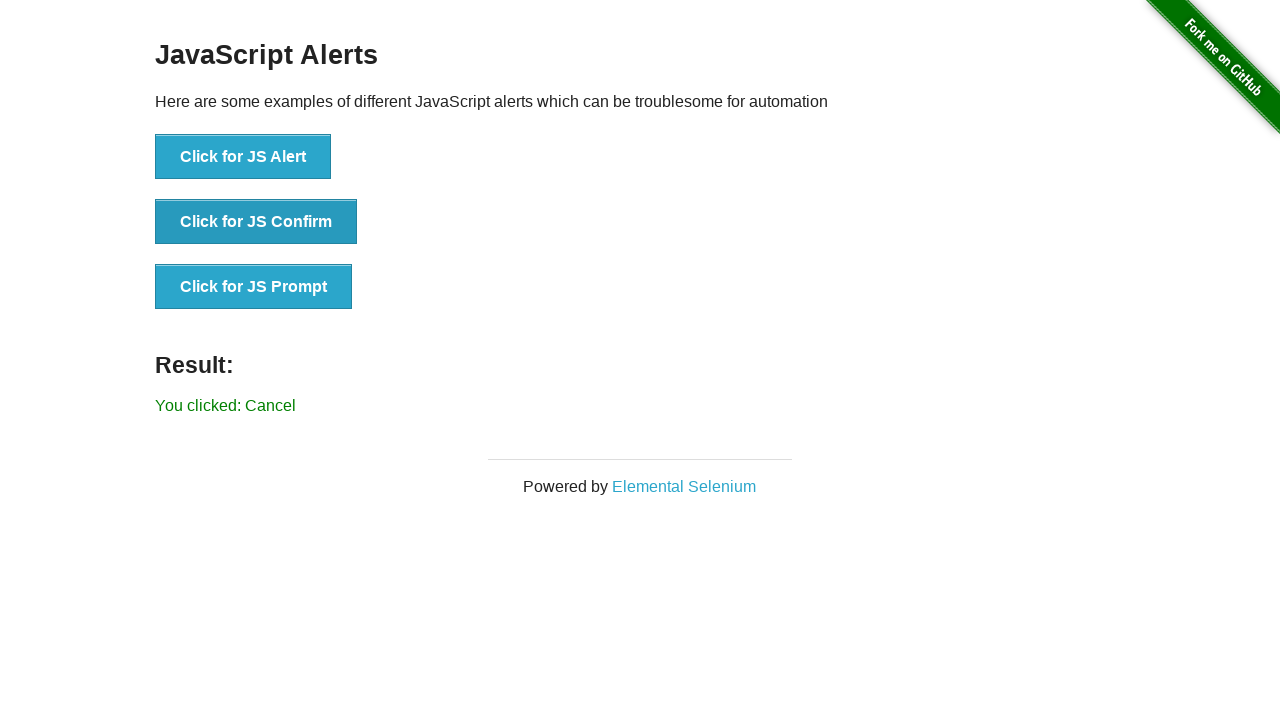

Waited for dialog handling to complete
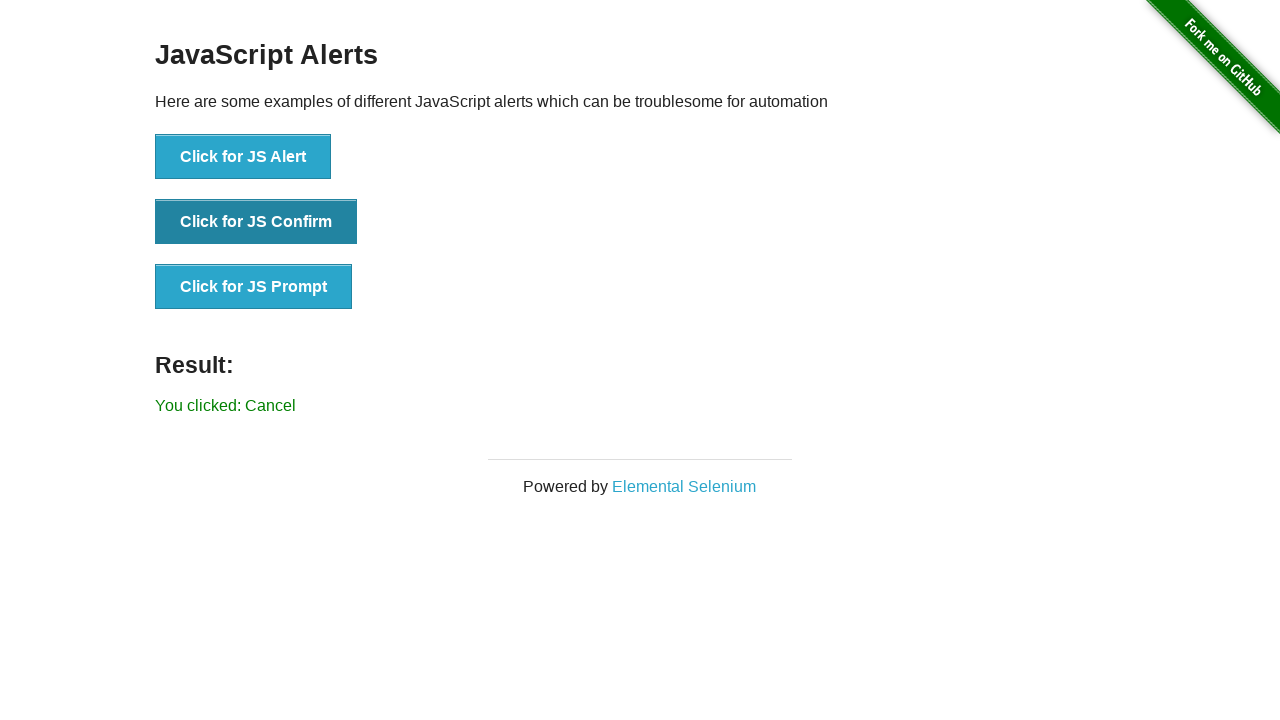

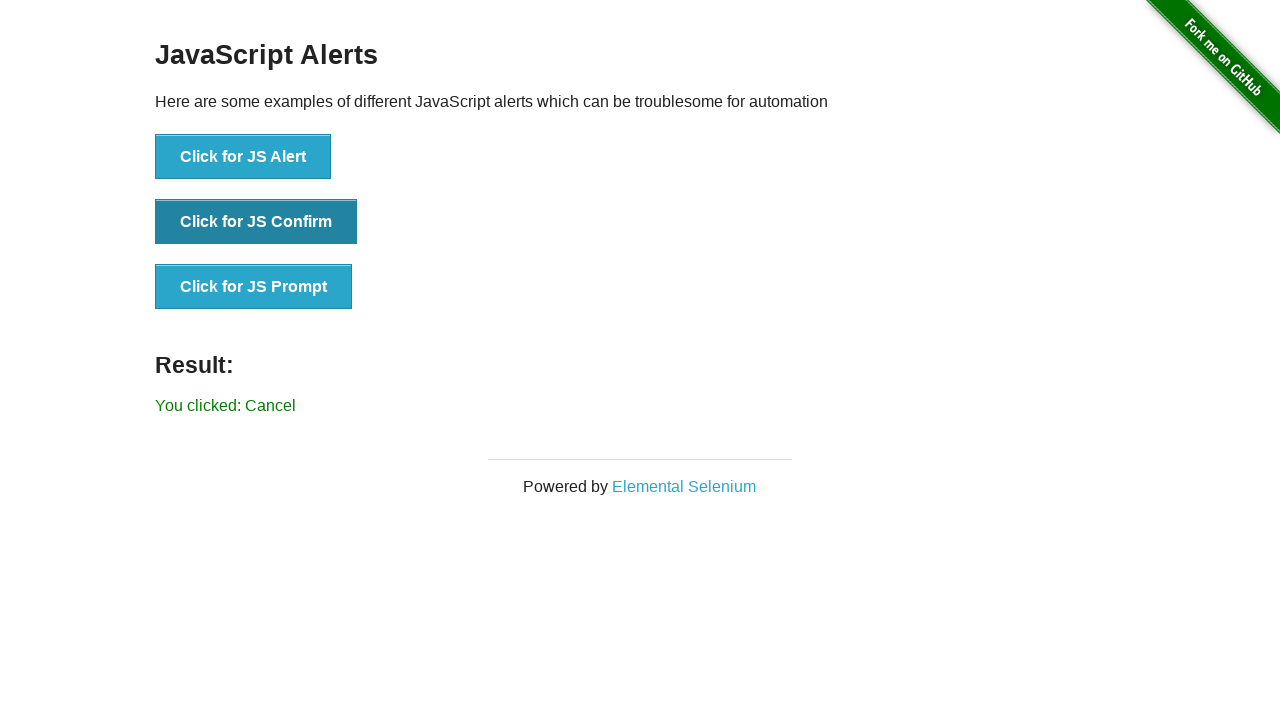